Tests the Dynamic Controls page functionality by clicking on dynamic controls link, toggling a checkbox (remove/add), and toggling an input field (enable/disable) while verifying the status messages.

Starting URL: https://the-internet.herokuapp.com/

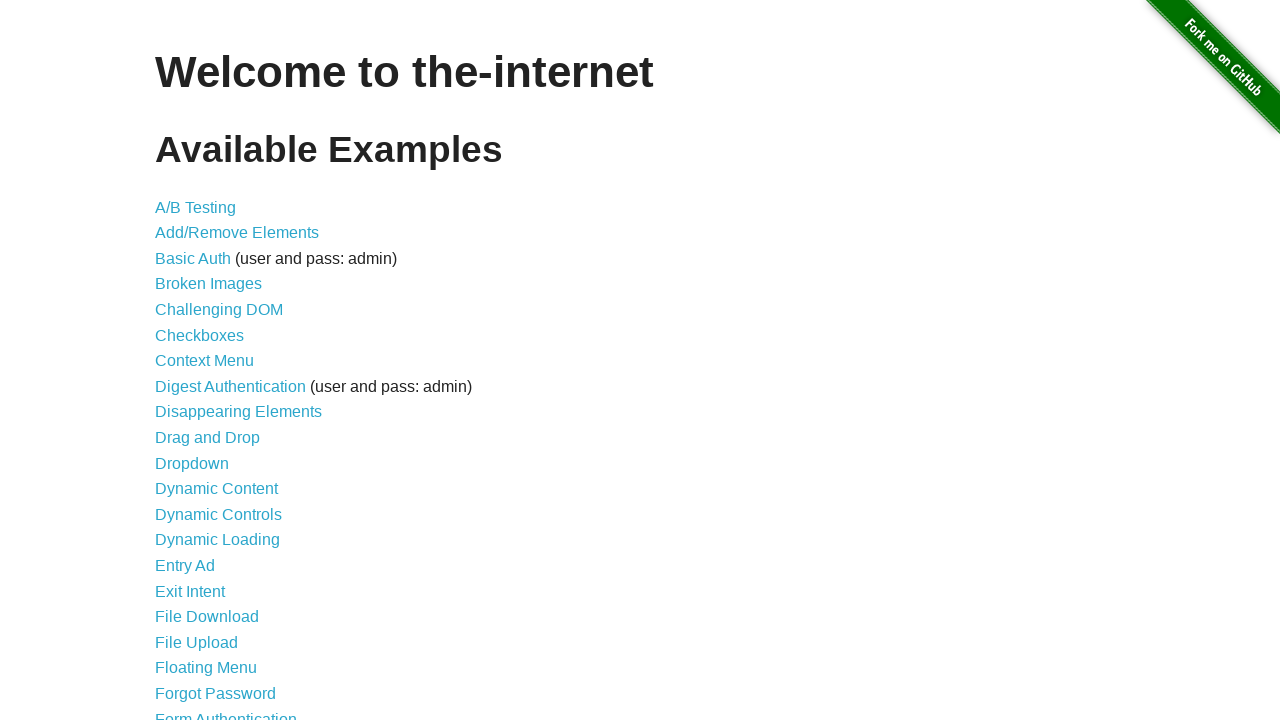

Clicked on Dynamic Controls link at (218, 514) on xpath=//div[@id='content']//li[13]/a
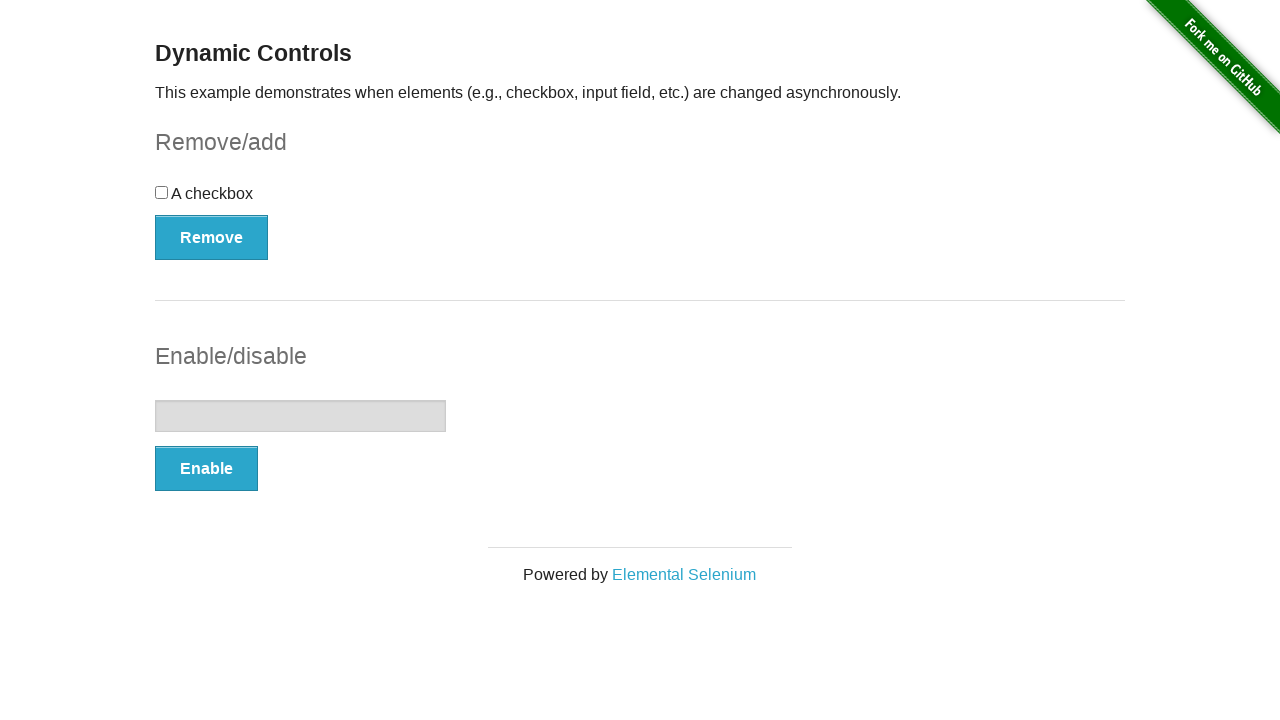

Clicked the checkbox to check it at (162, 192) on xpath=//input[@type='checkbox']
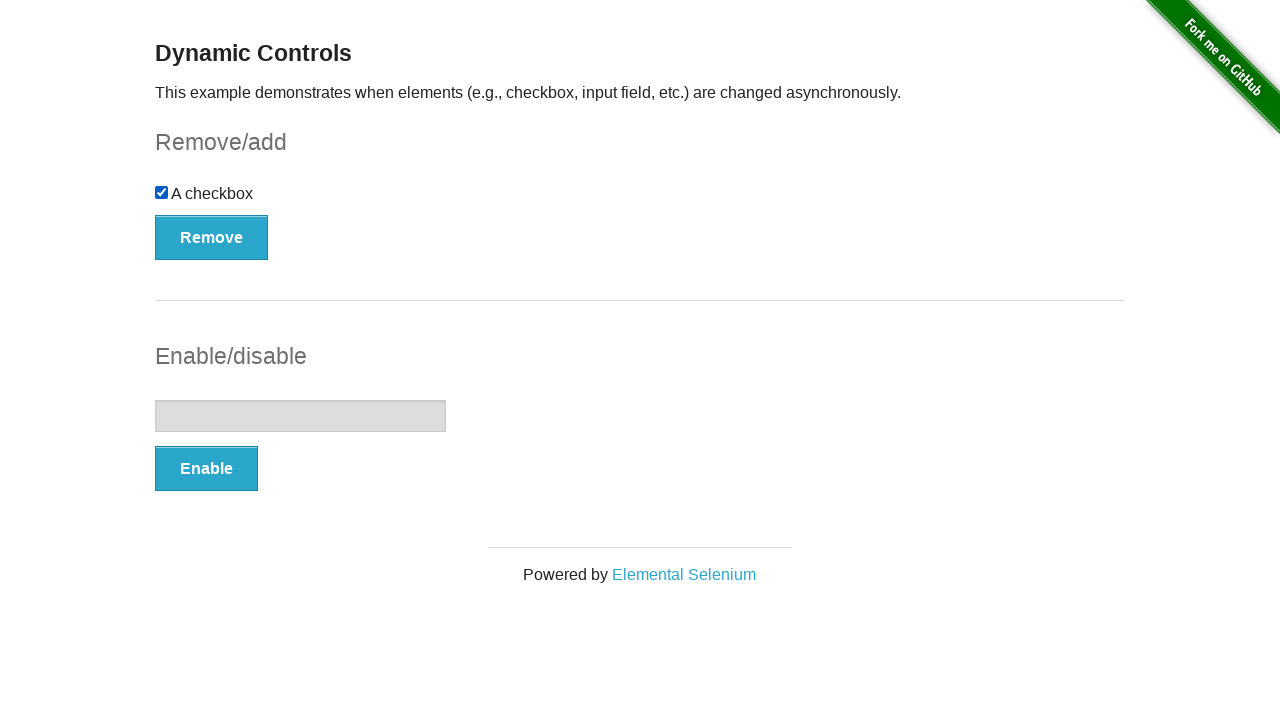

Clicked Remove button to remove the checkbox at (212, 237) on xpath=//form[@id='checkbox-example']/button
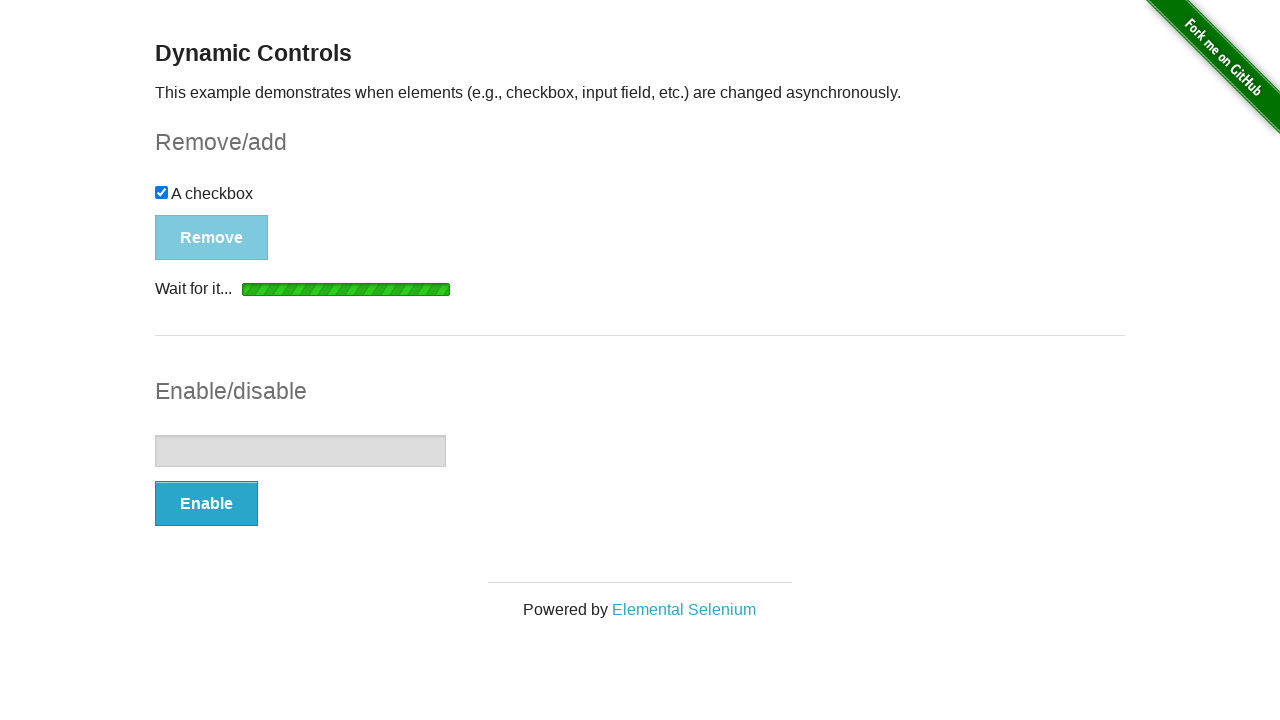

Waited for 'It's gone!' message to appear
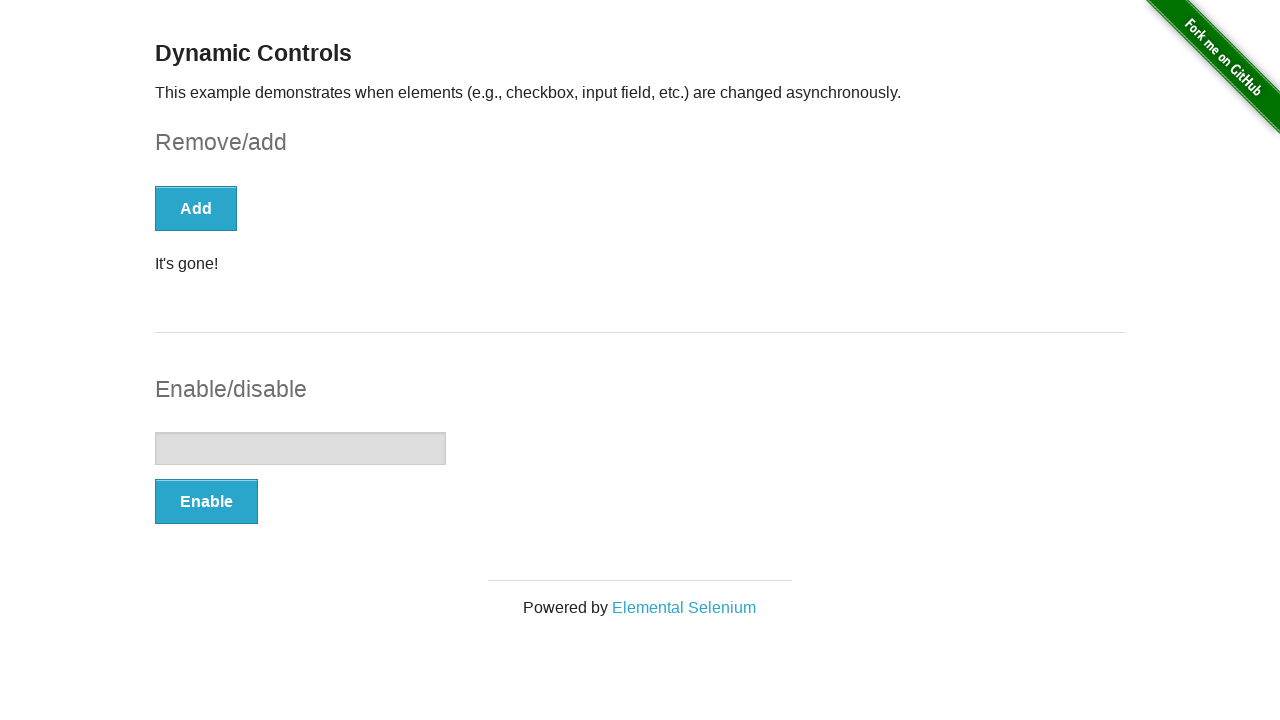

Waited 1000ms for message to be fully displayed
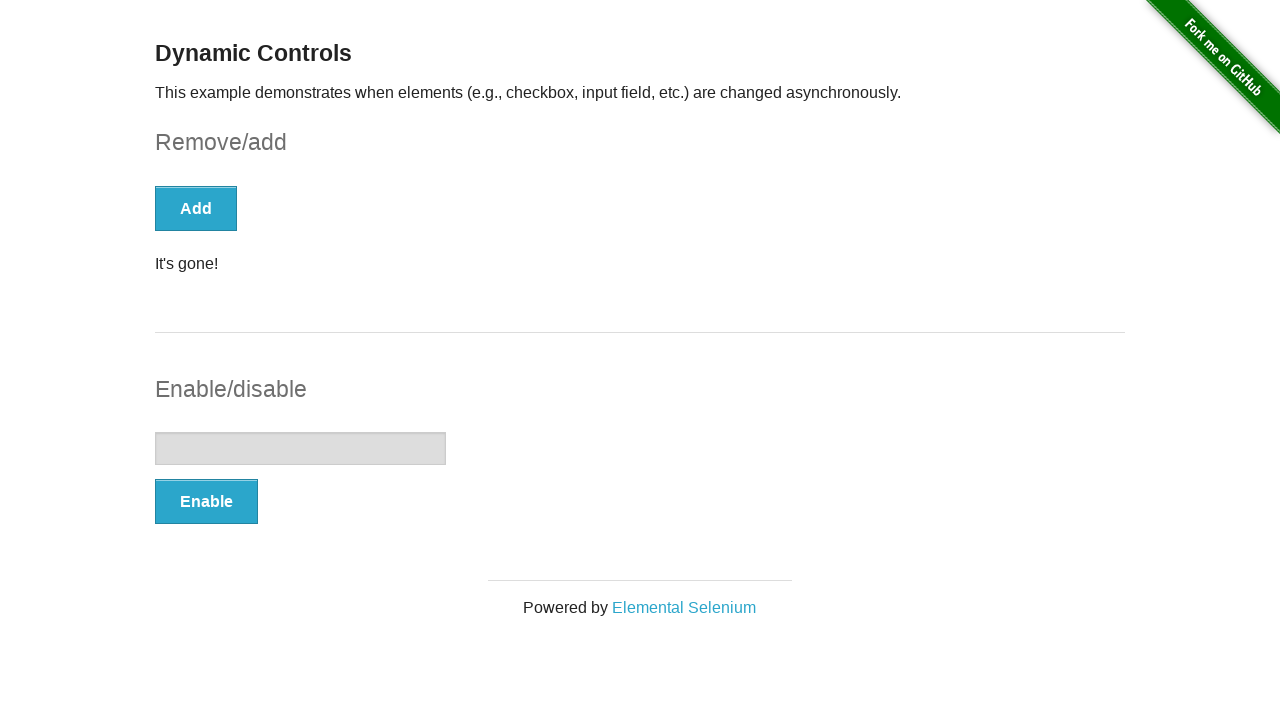

Clicked Add button to restore the checkbox at (196, 208) on xpath=//form[@id='checkbox-example']/button
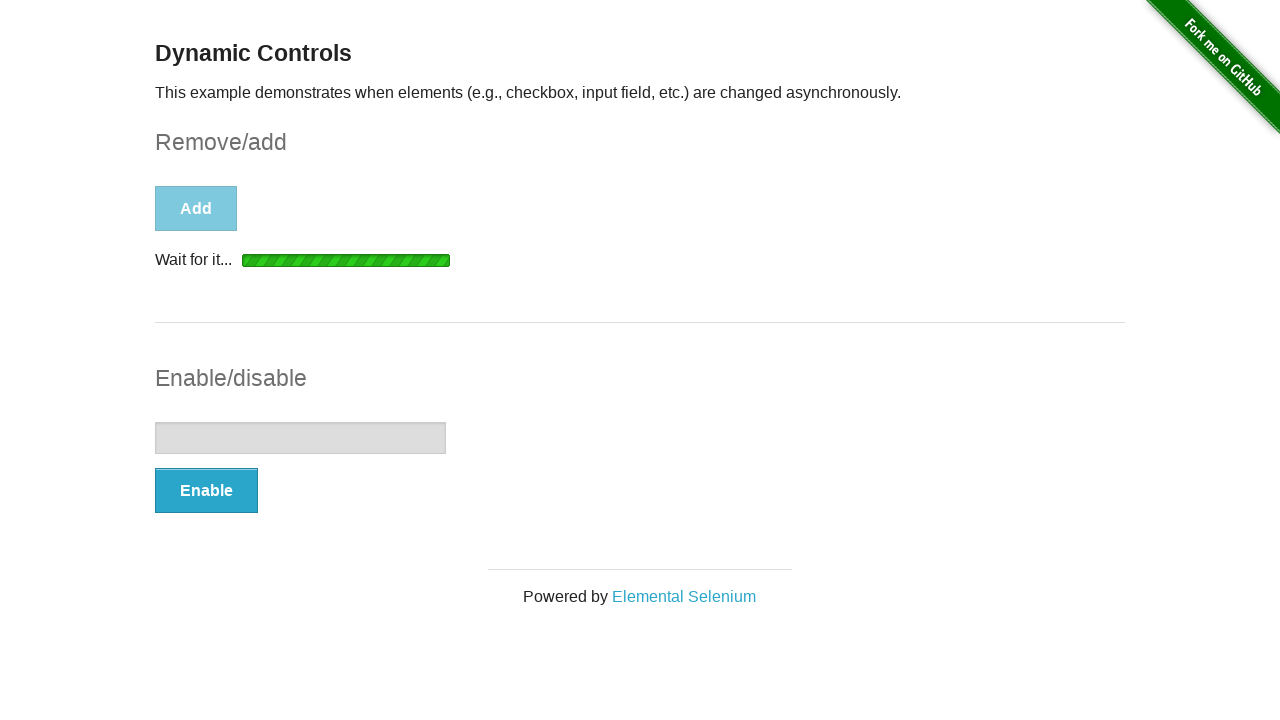

Waited for 'It's back!' message to appear
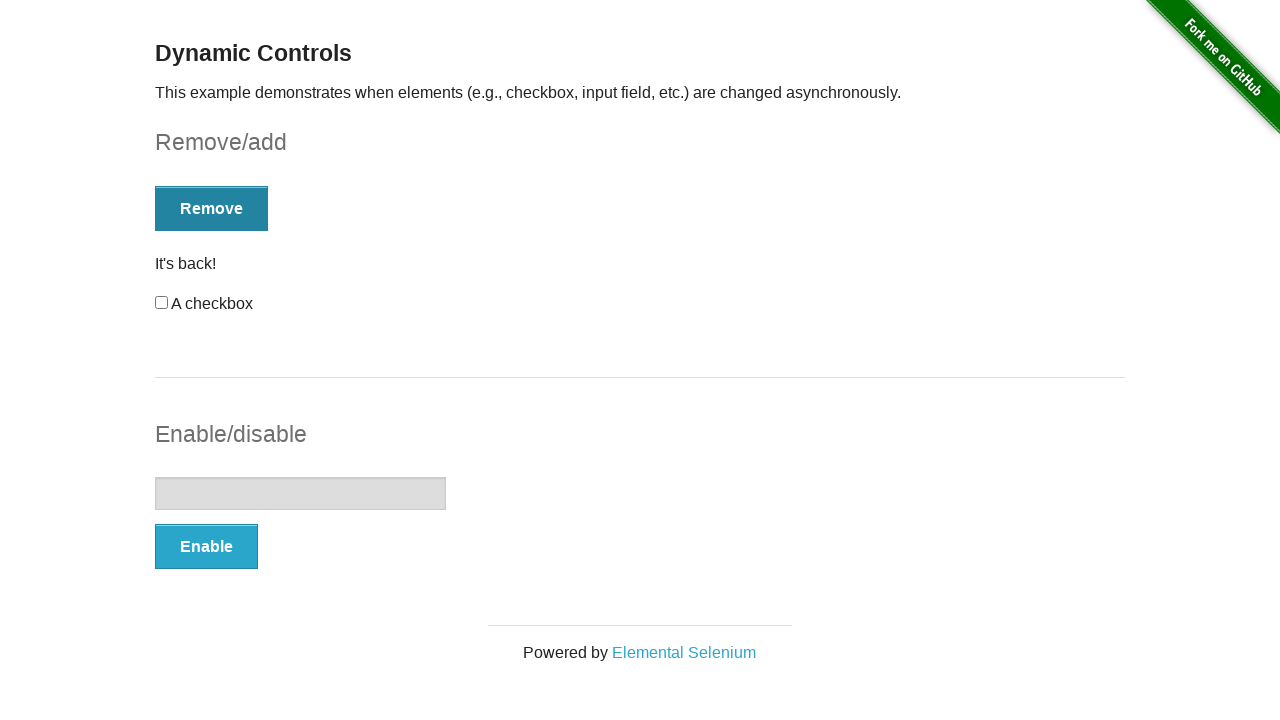

Waited 1000ms for message to be fully displayed
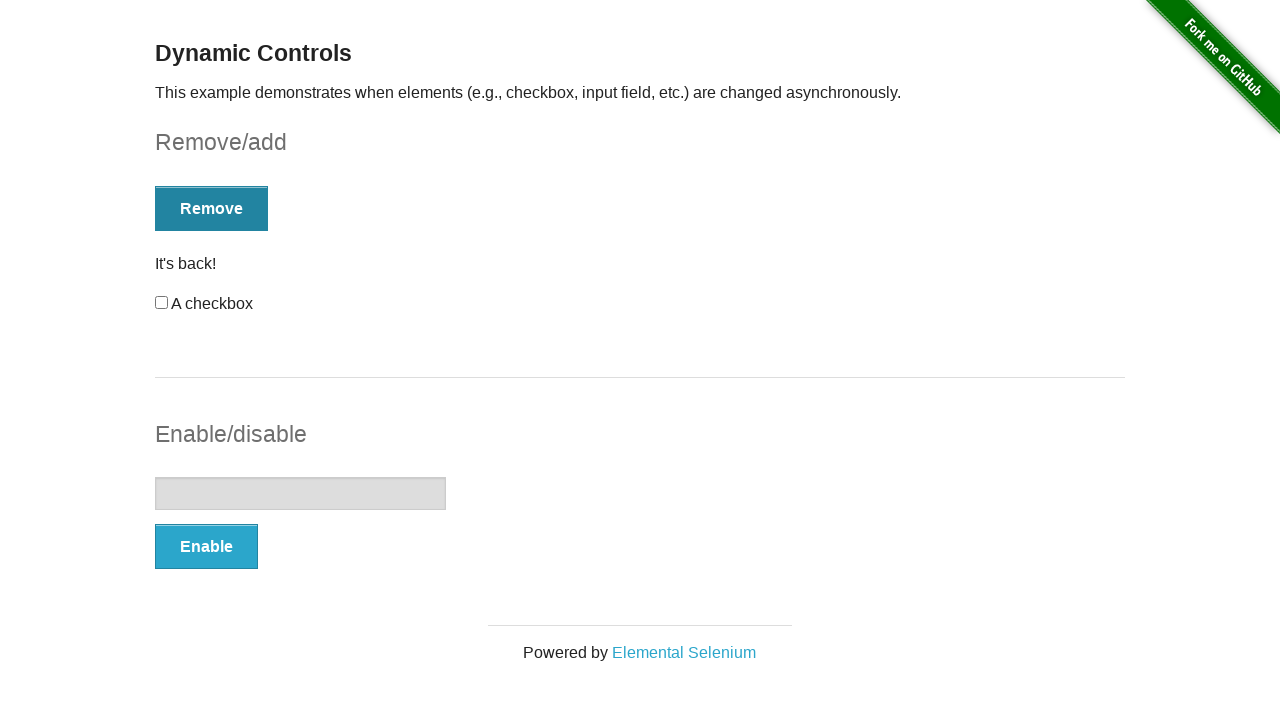

Clicked Enable button to enable the text input field at (206, 546) on xpath=//form[@id='input-example']/button
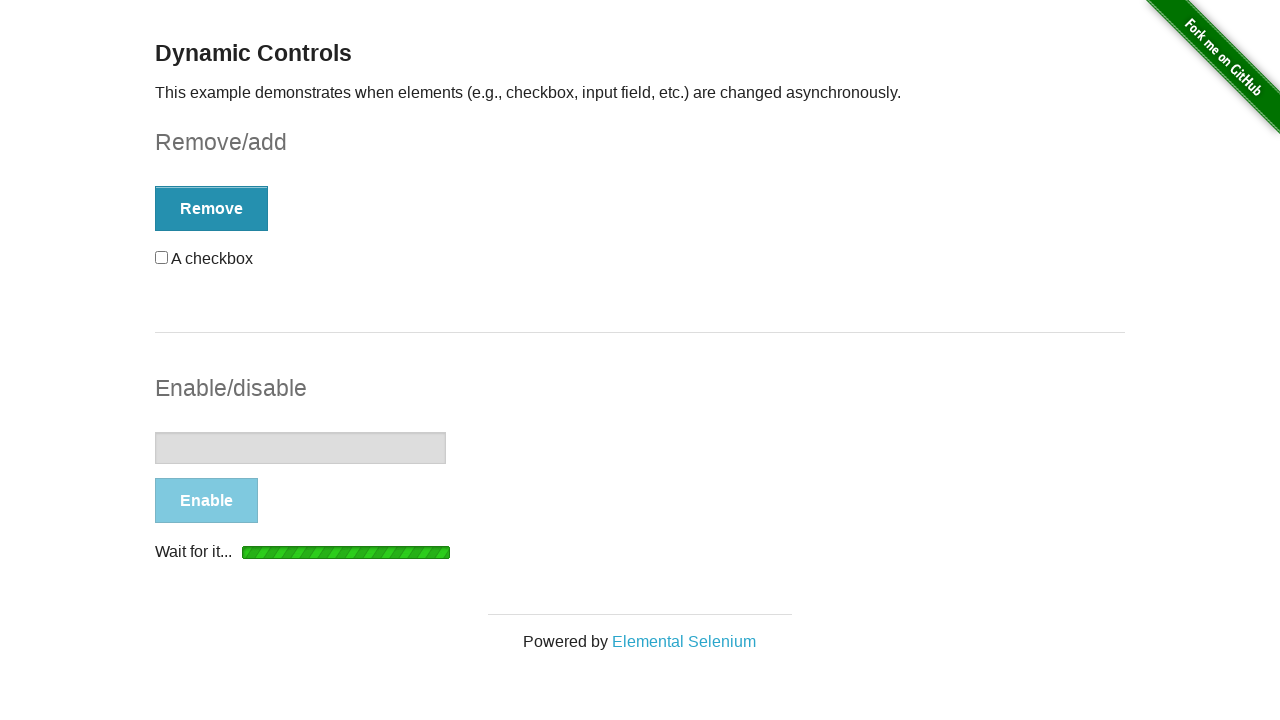

Waited for input enable message to appear
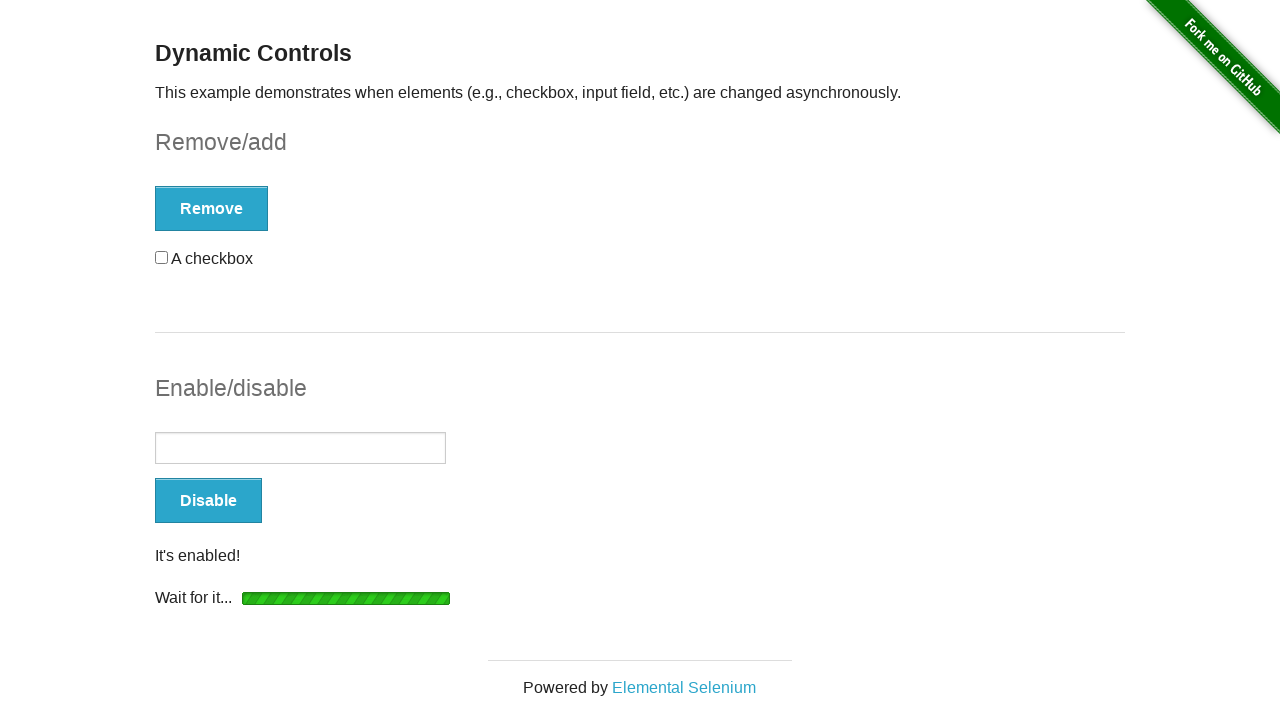

Waited 1000ms for input to be fully enabled
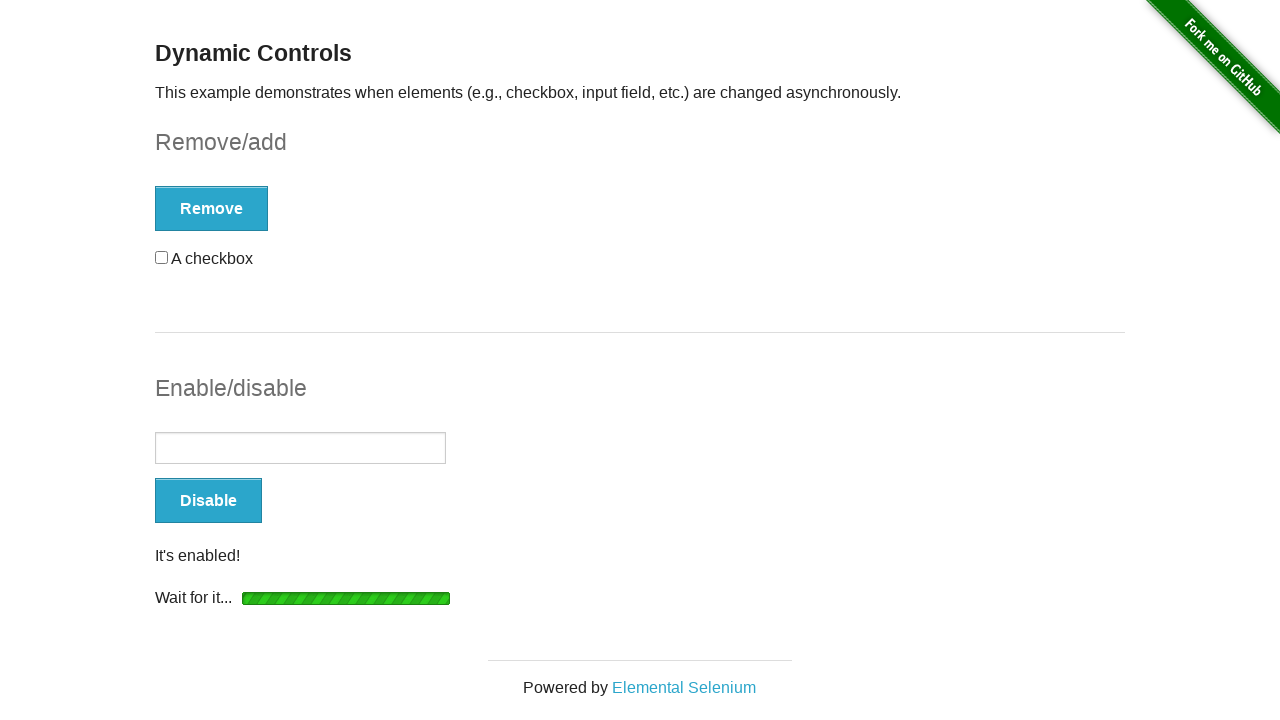

Typed 'This is enabled' into the text input field on //form[@id='input-example']/input
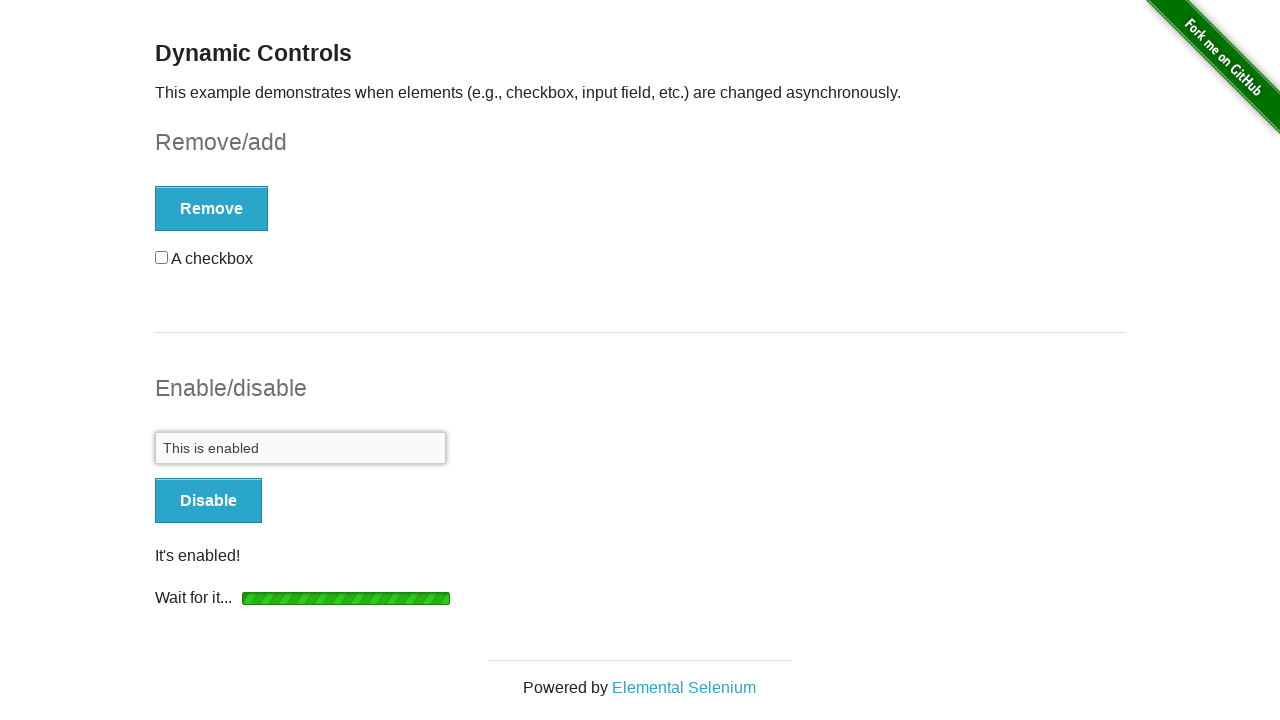

Clicked Disable button to disable the text input field at (208, 501) on xpath=//form[@id='input-example']/button
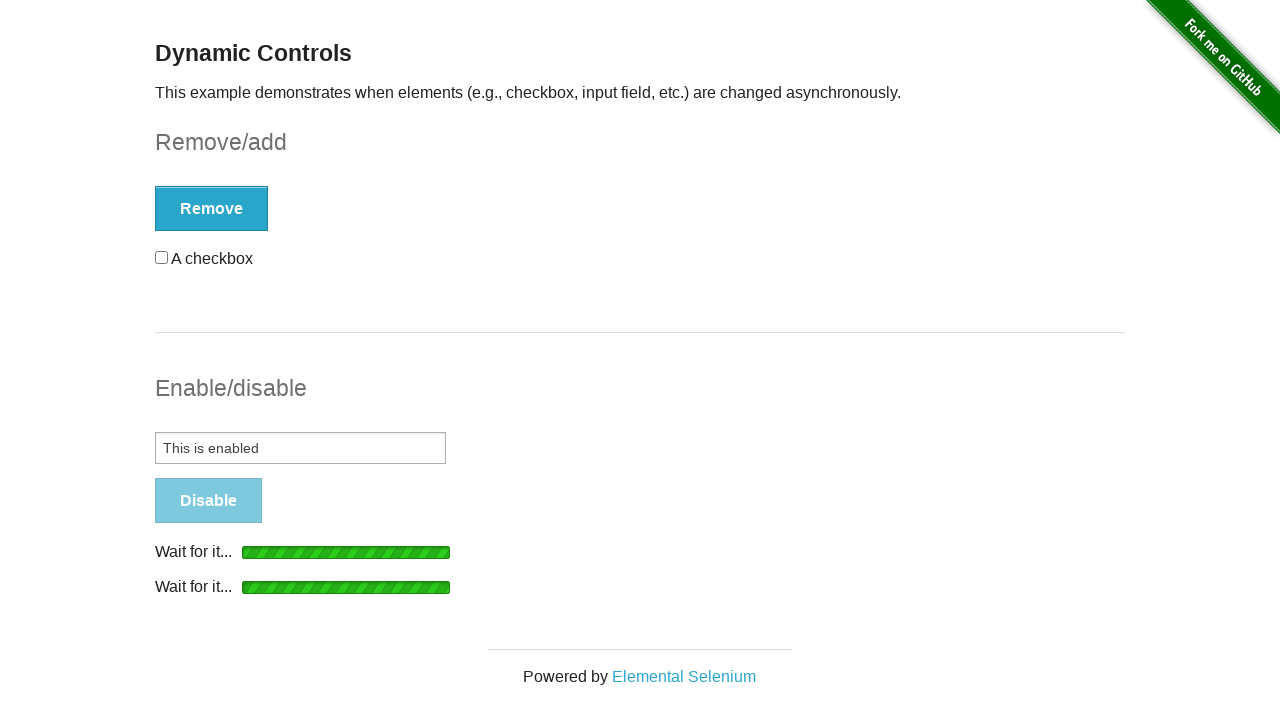

Waited for 'It's disabled!' message to appear
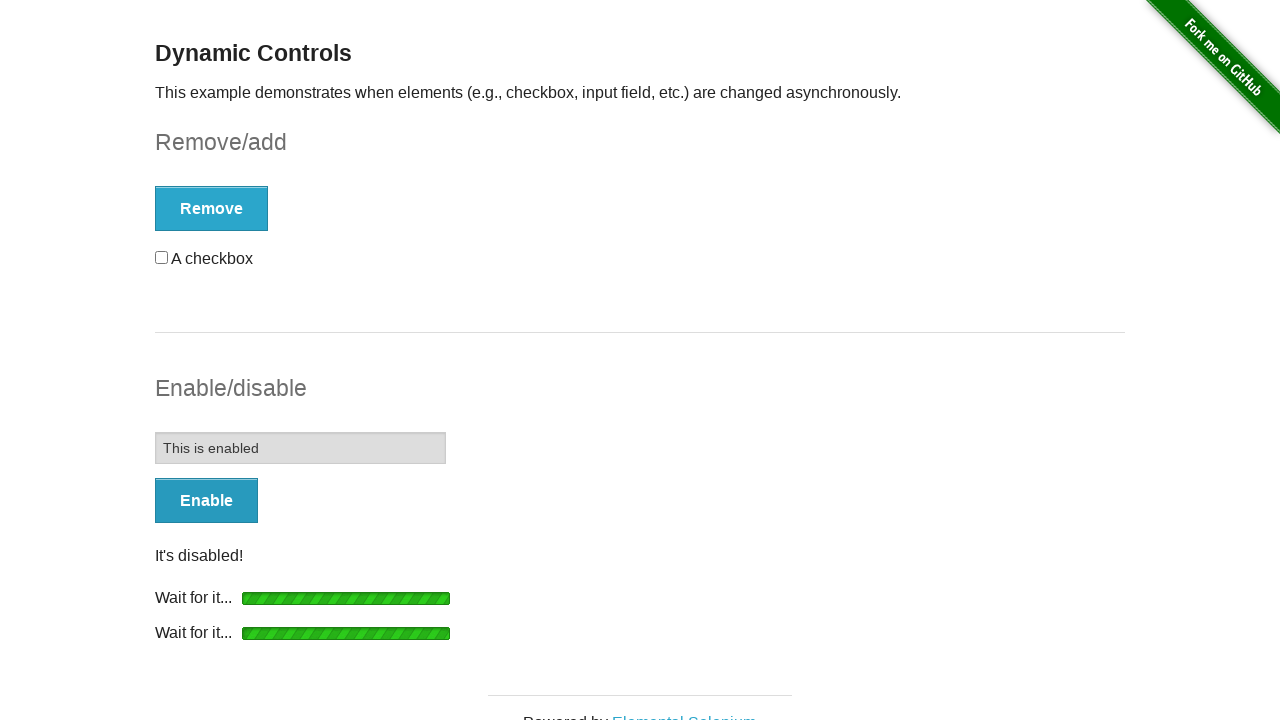

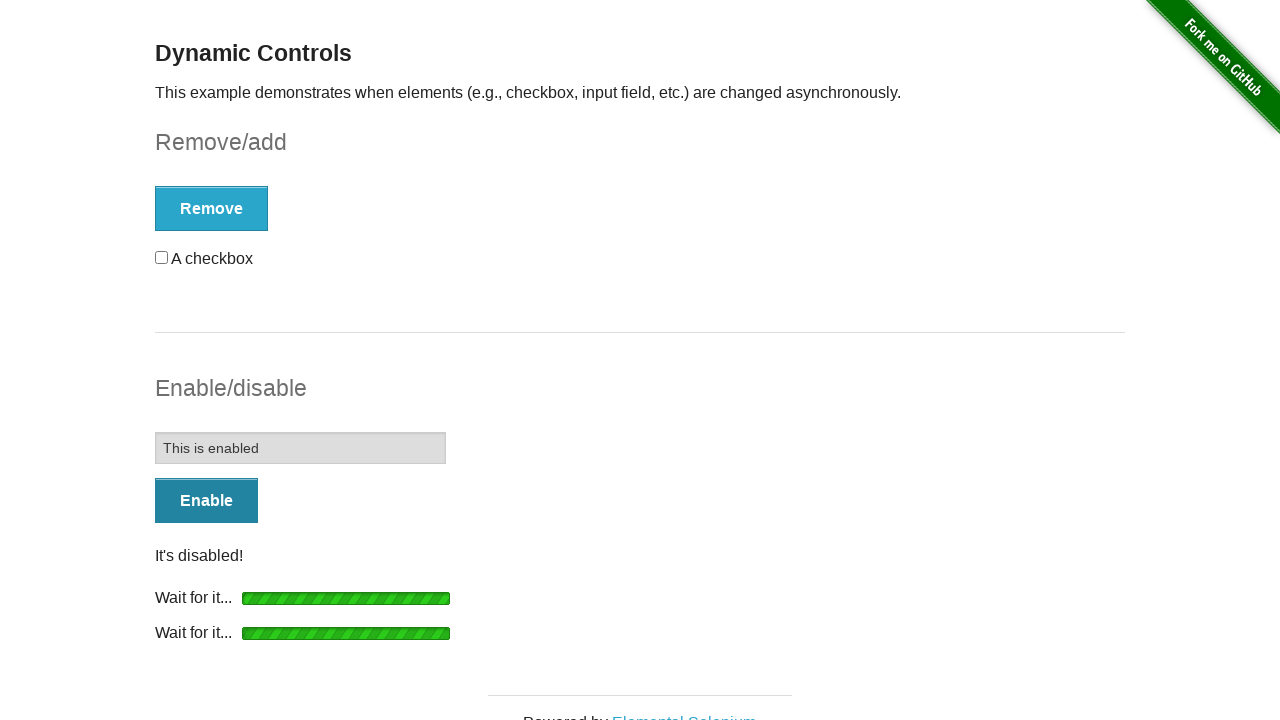